Tests adding a todo item to the todo application and verifying it appears as the last item in the list

Starting URL: https://lambdatest.github.io/sample-todo-app/

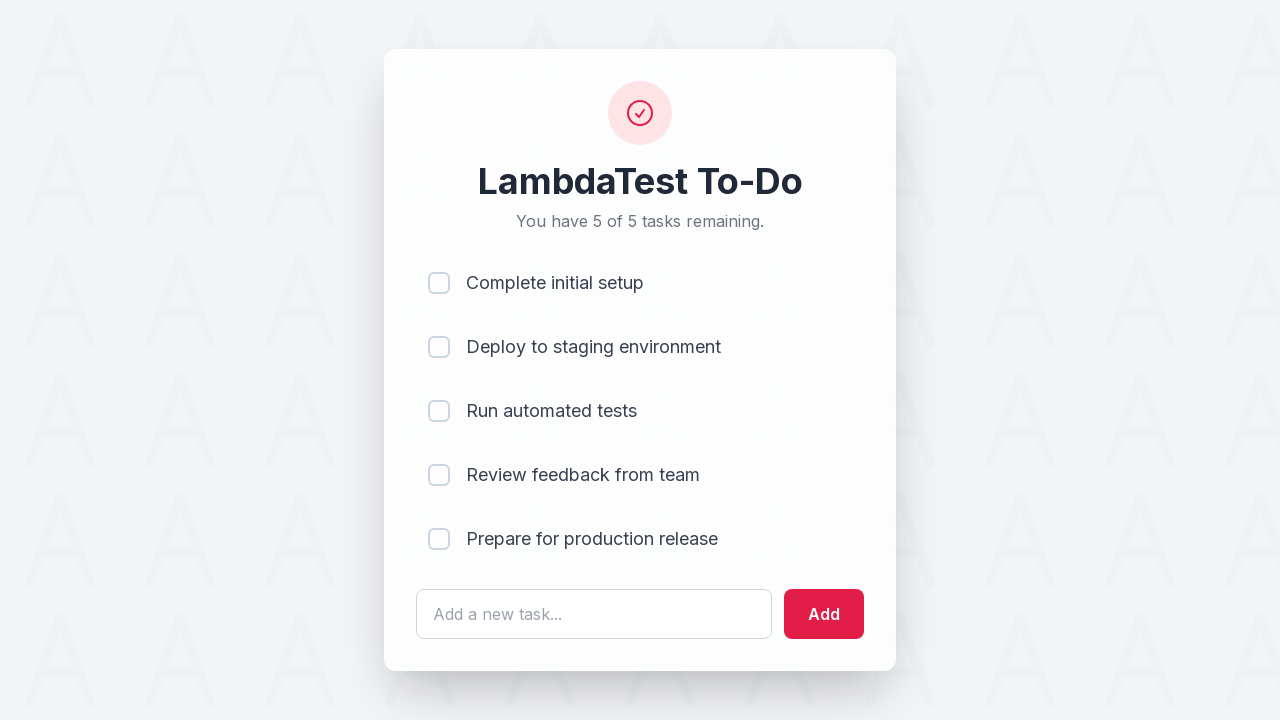

Filled todo input field with 'Post test report on LinkedIn' on #sampletodotext
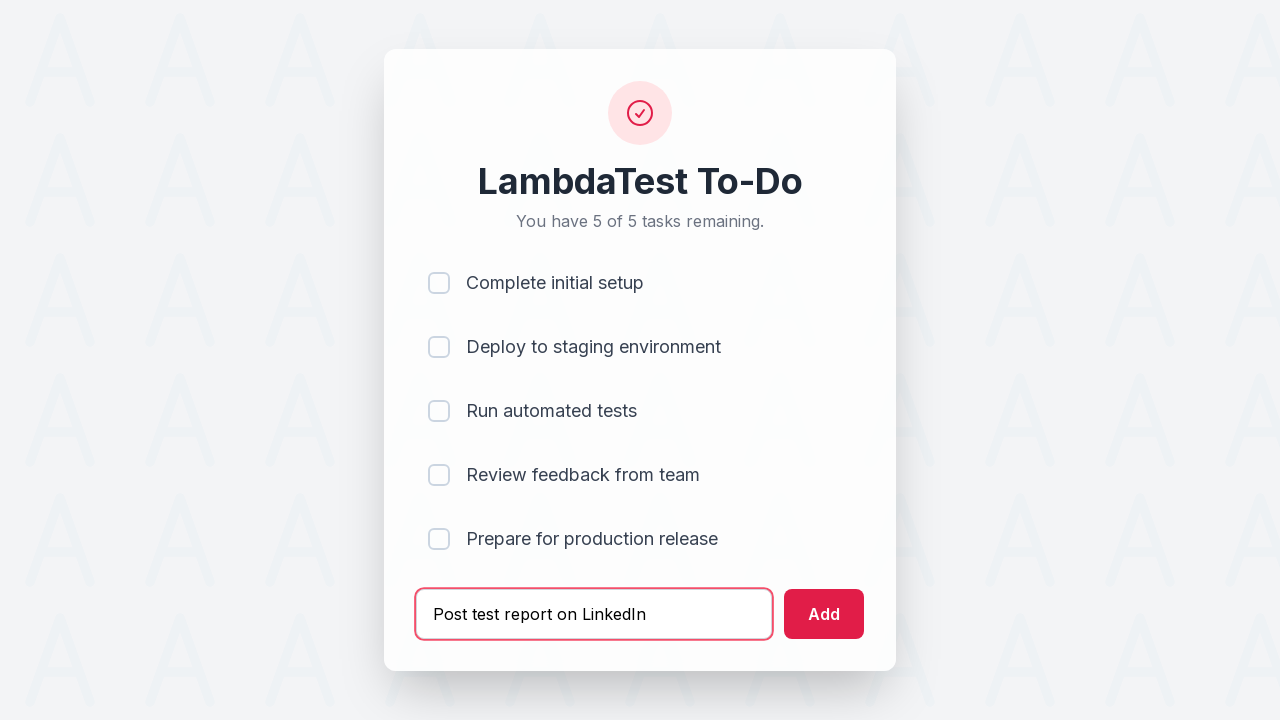

Pressed Enter to add the todo item on #sampletodotext
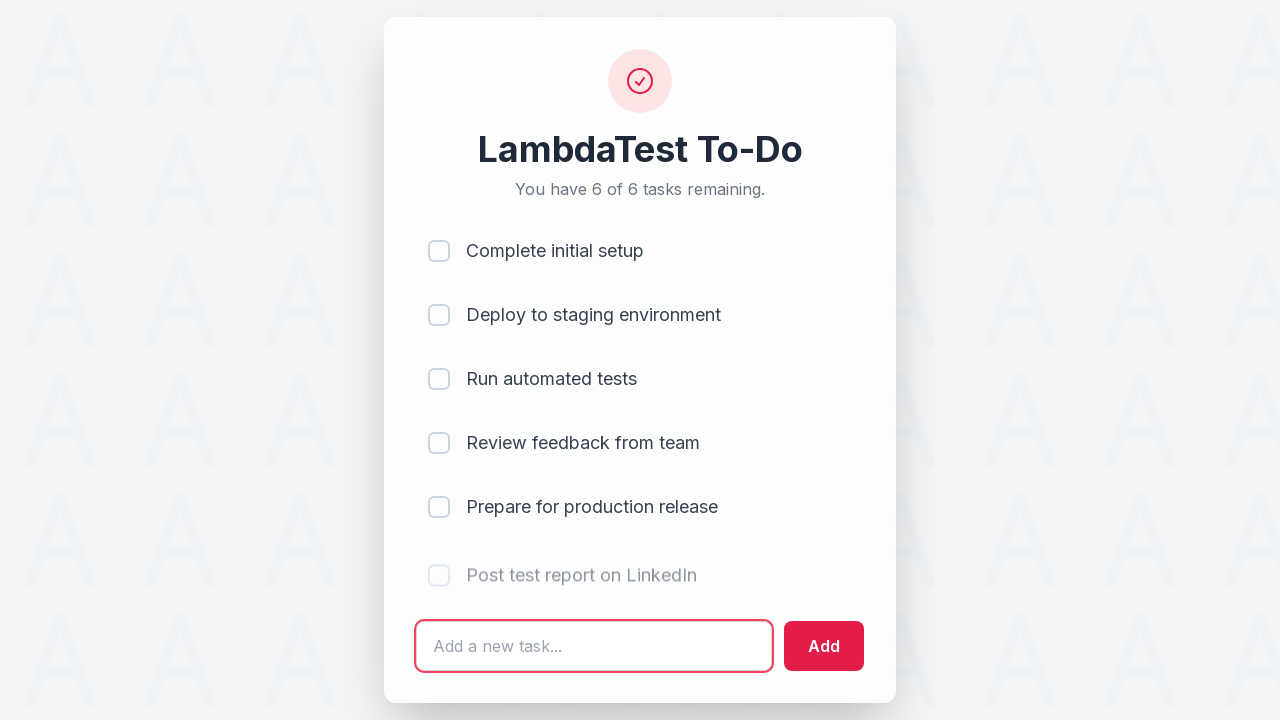

Todo item appeared as the last item in the list
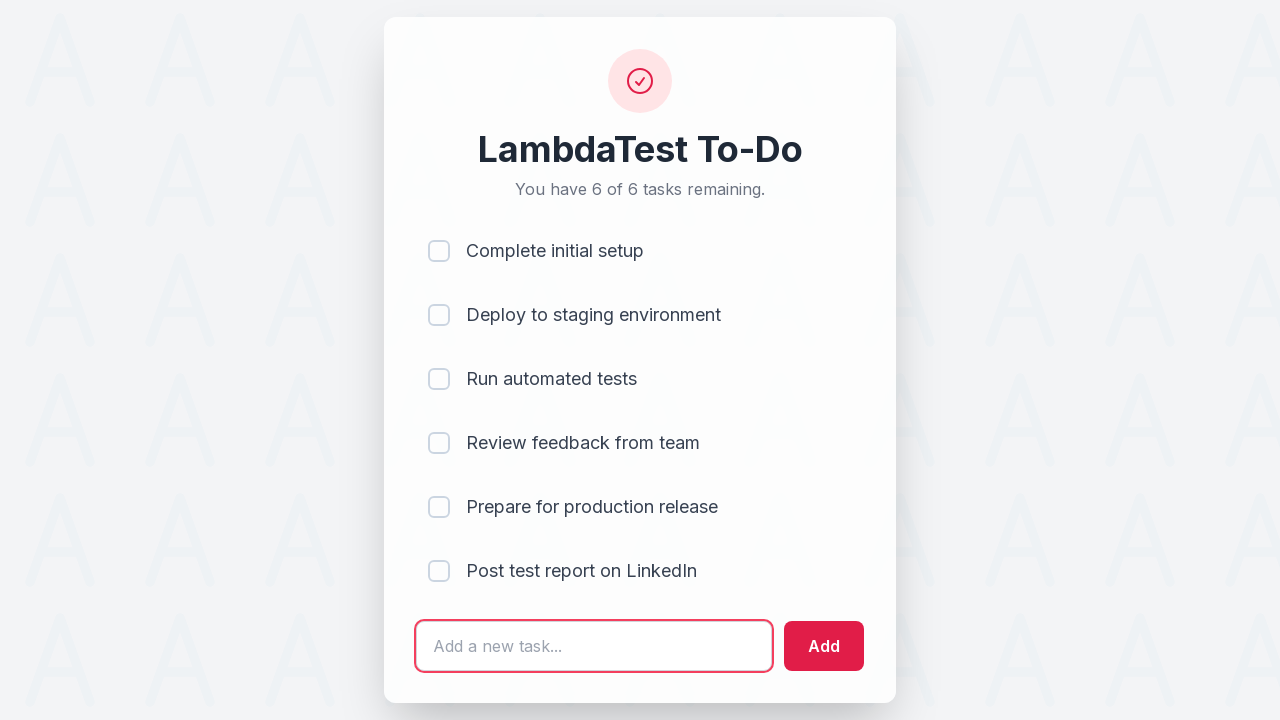

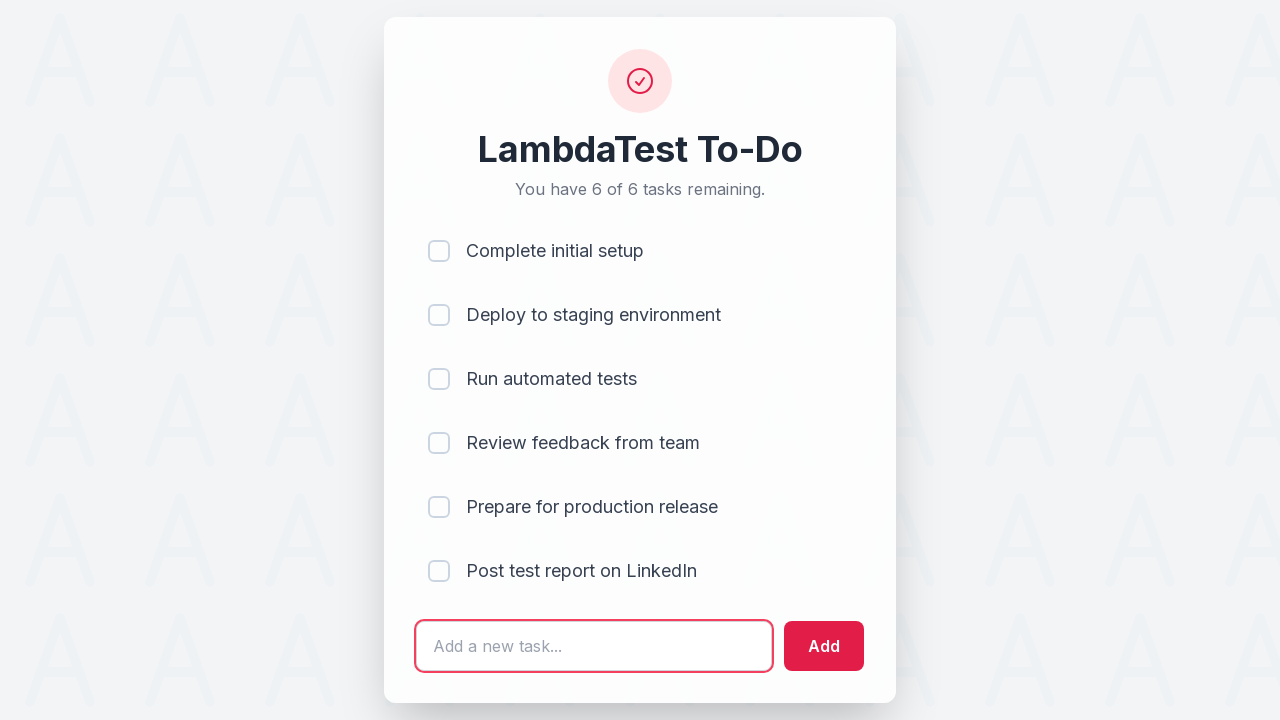